Tests the Highlights section by clicking through tabs for Computational, Technology, and R&D Publications

Starting URL: https://colab.humanbrain.in/

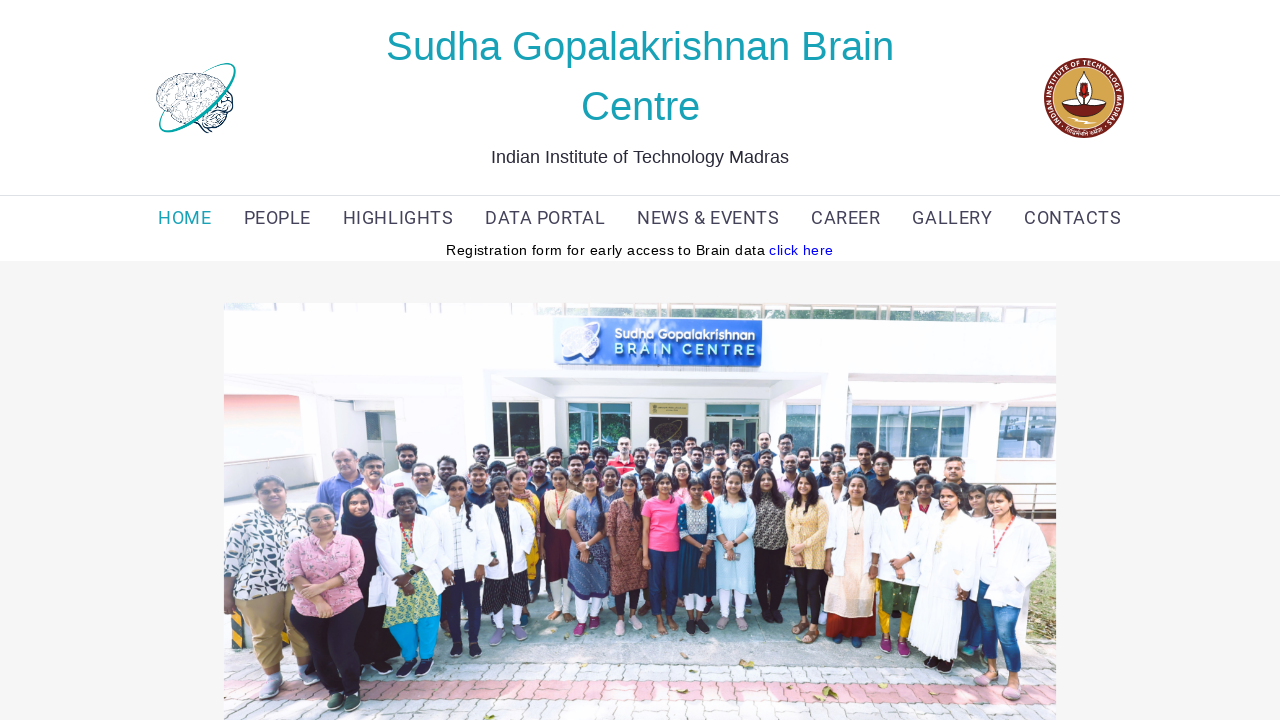

Clicked HIGHLIGHTS link at (398, 218) on xpath=(//a[text()='HIGHLIGHTS'])[1]
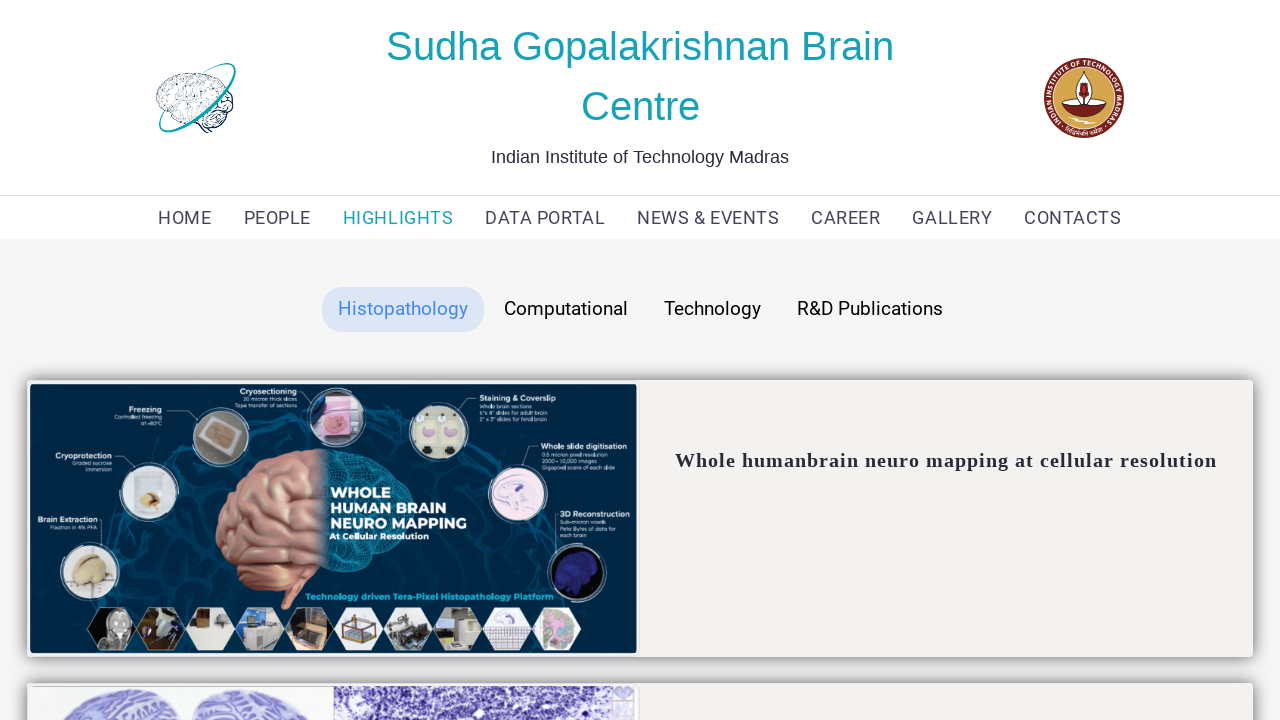

Clicked active tab at (402, 309) on button.tablinks.active
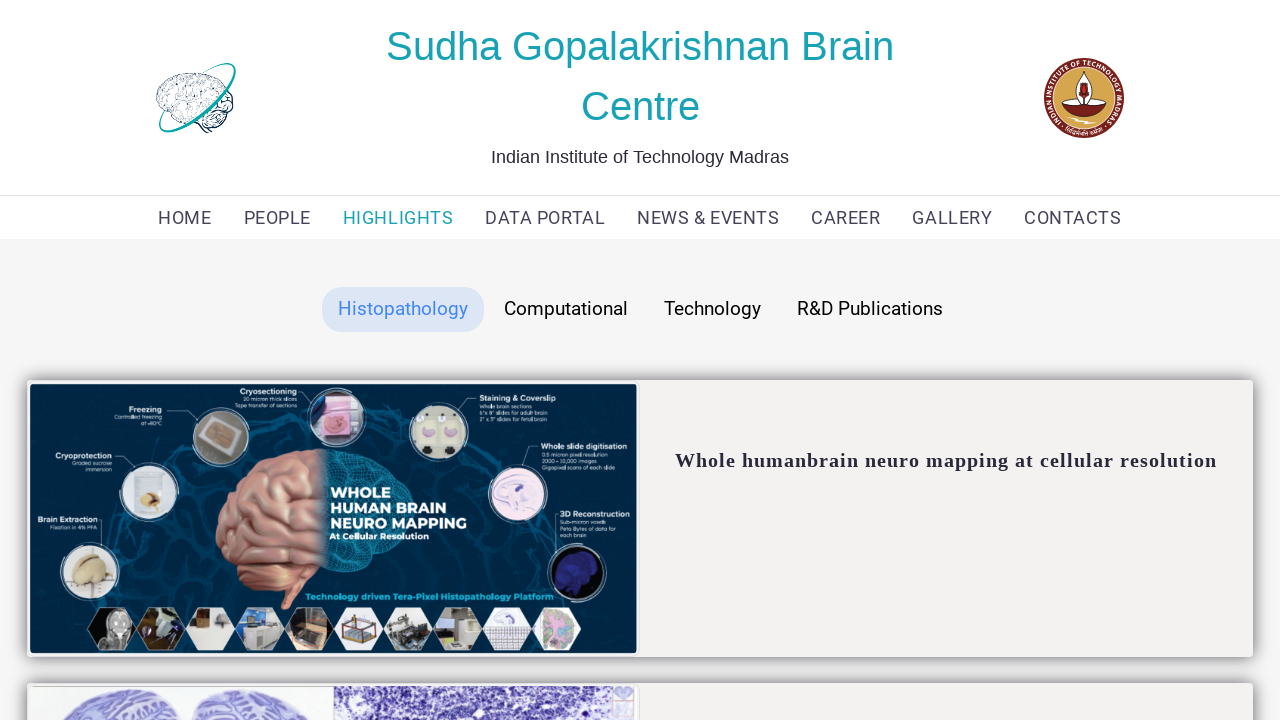

Scrolled to bottom of page
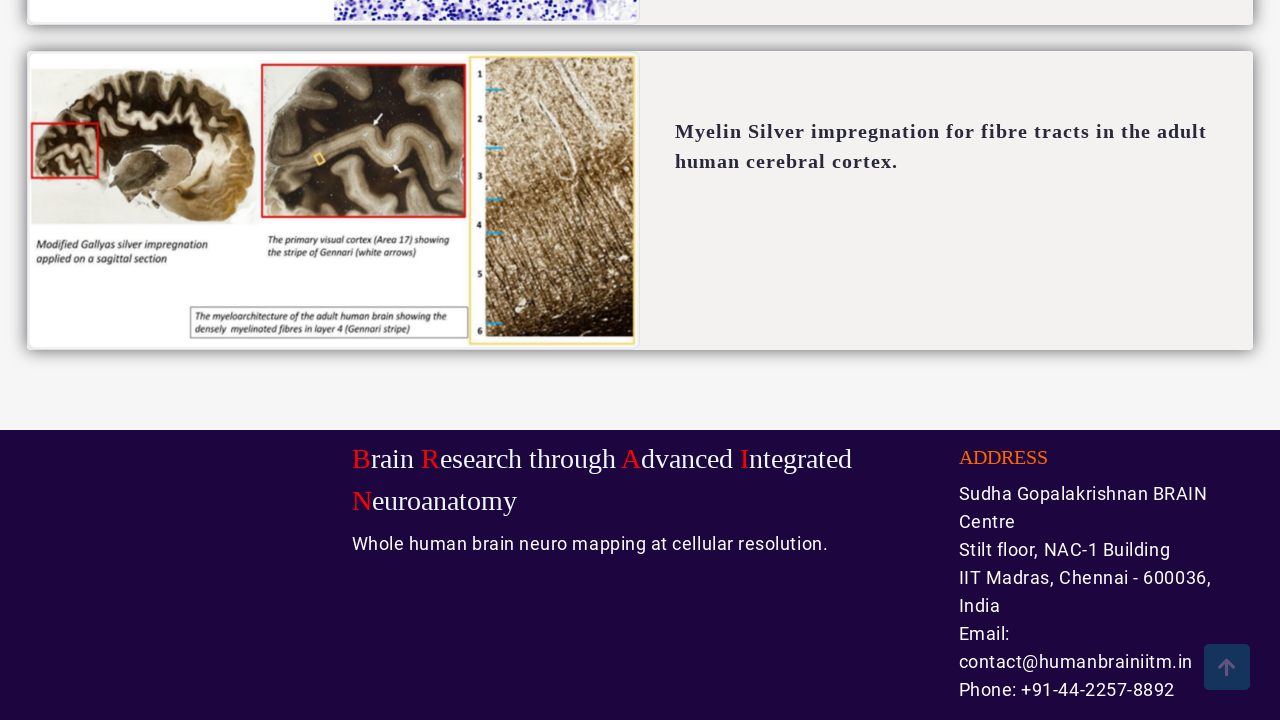

Scrolled back to top of page
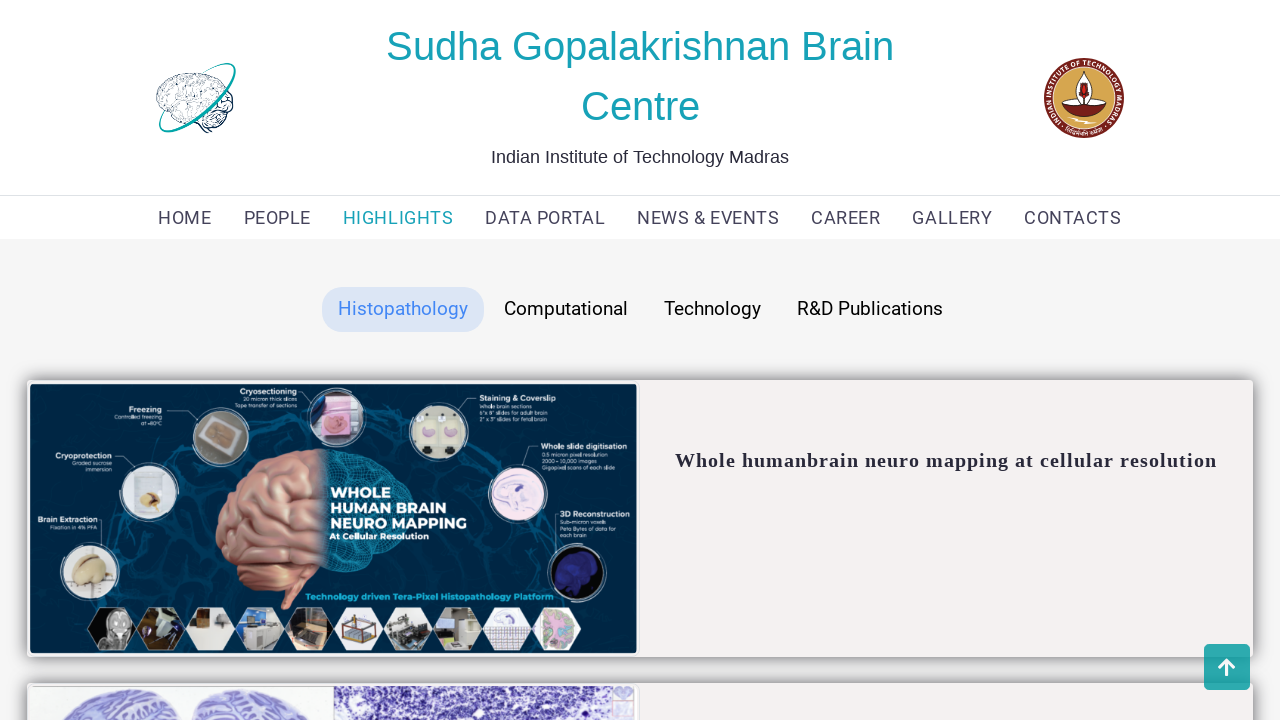

Clicked Computational tab at (566, 309) on button:has-text('Computational')
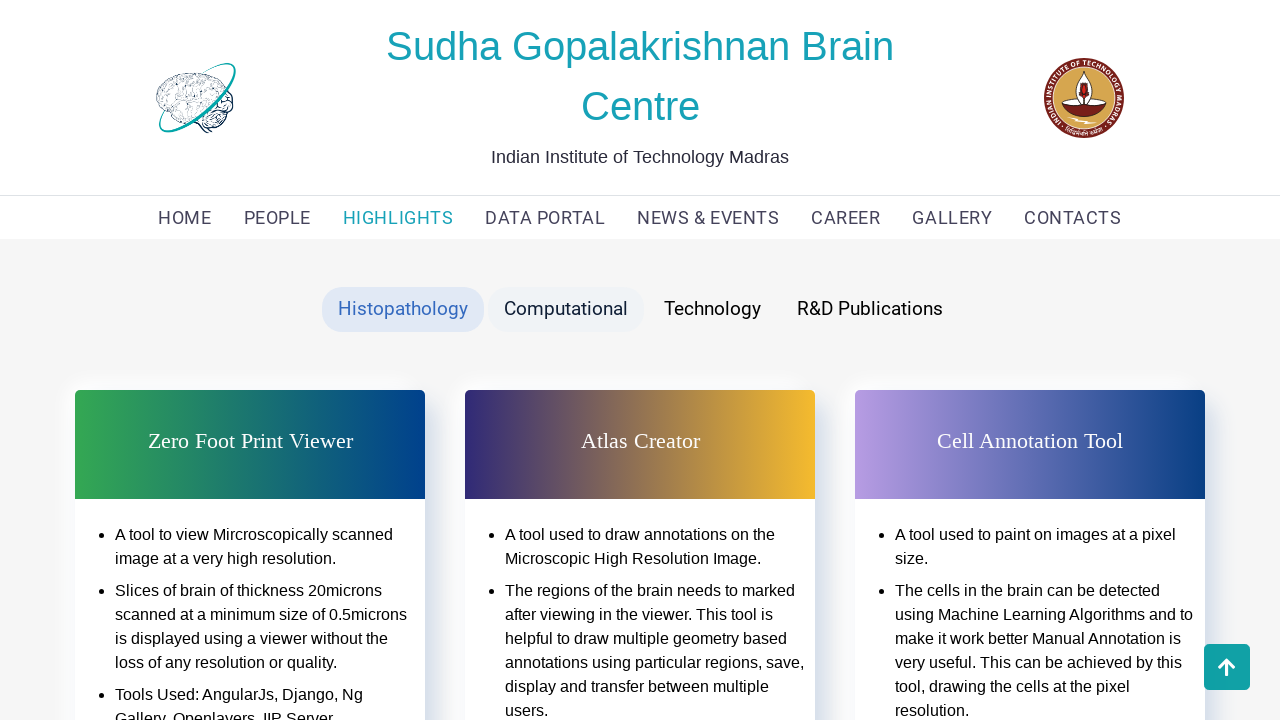

Scrolled to bottom of Computational tab
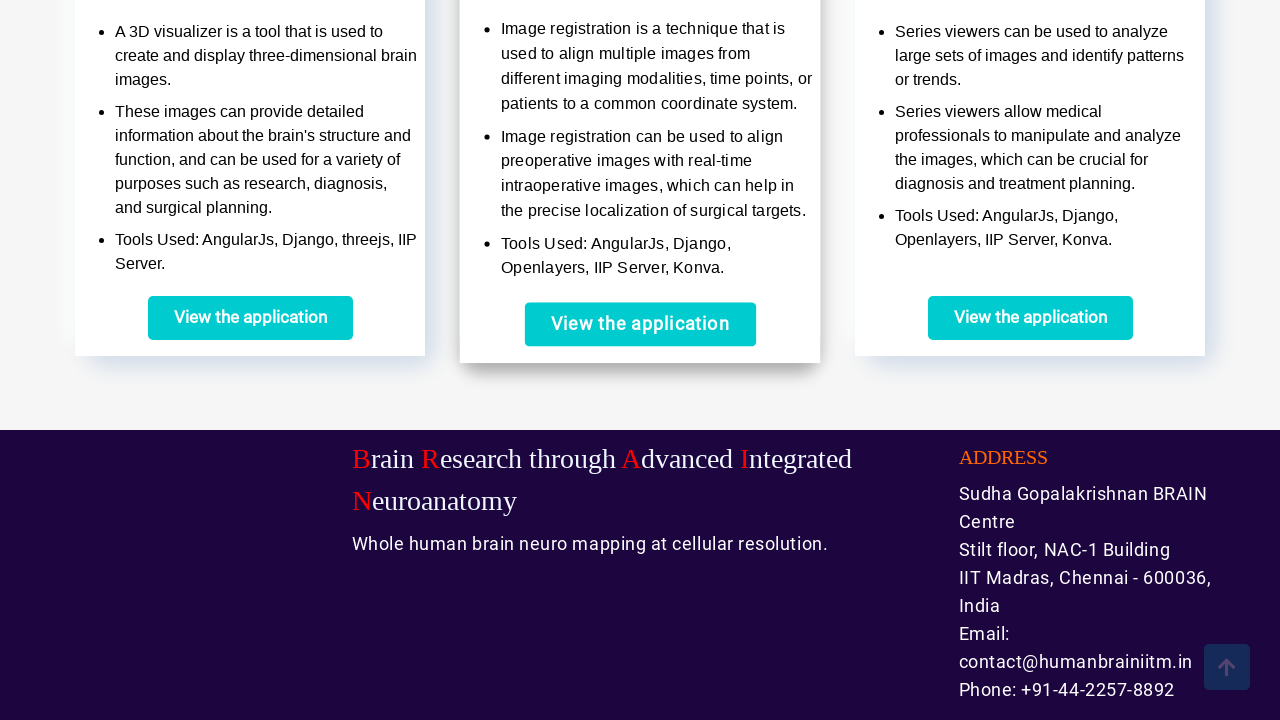

Scrolled back to top after viewing Computational tab
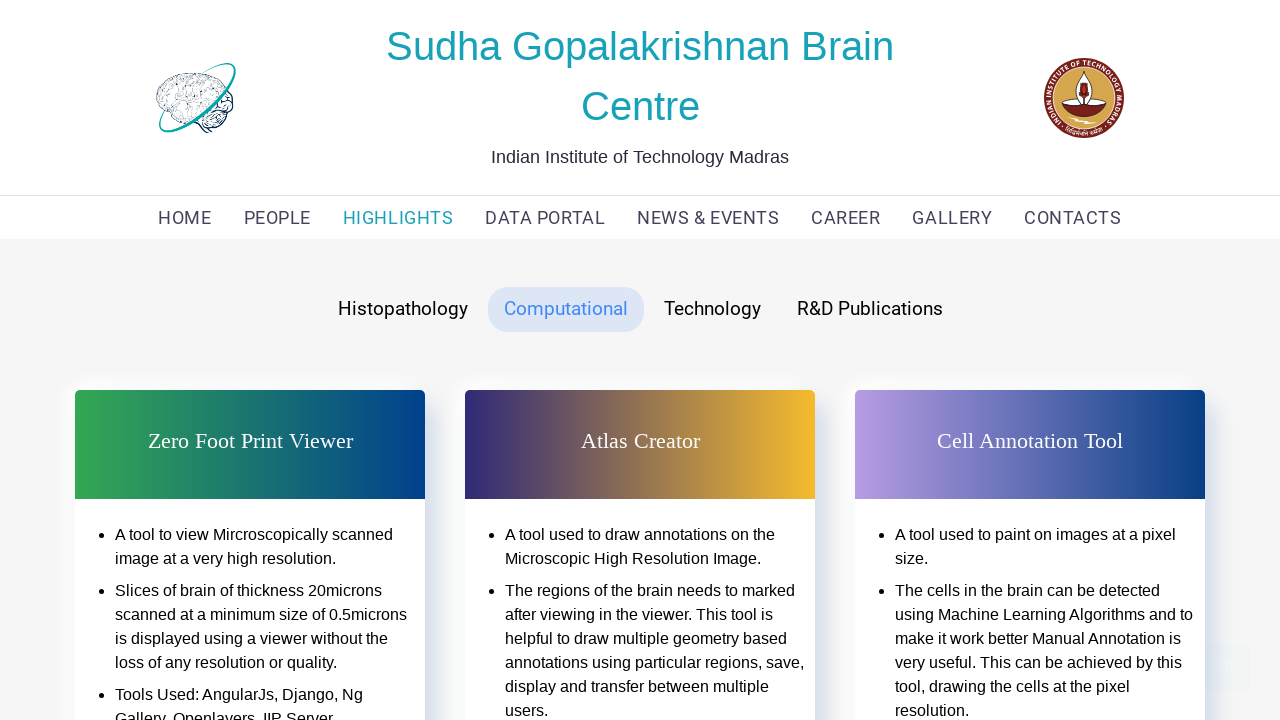

Clicked Technology tab at (712, 309) on button:has-text('Technology')
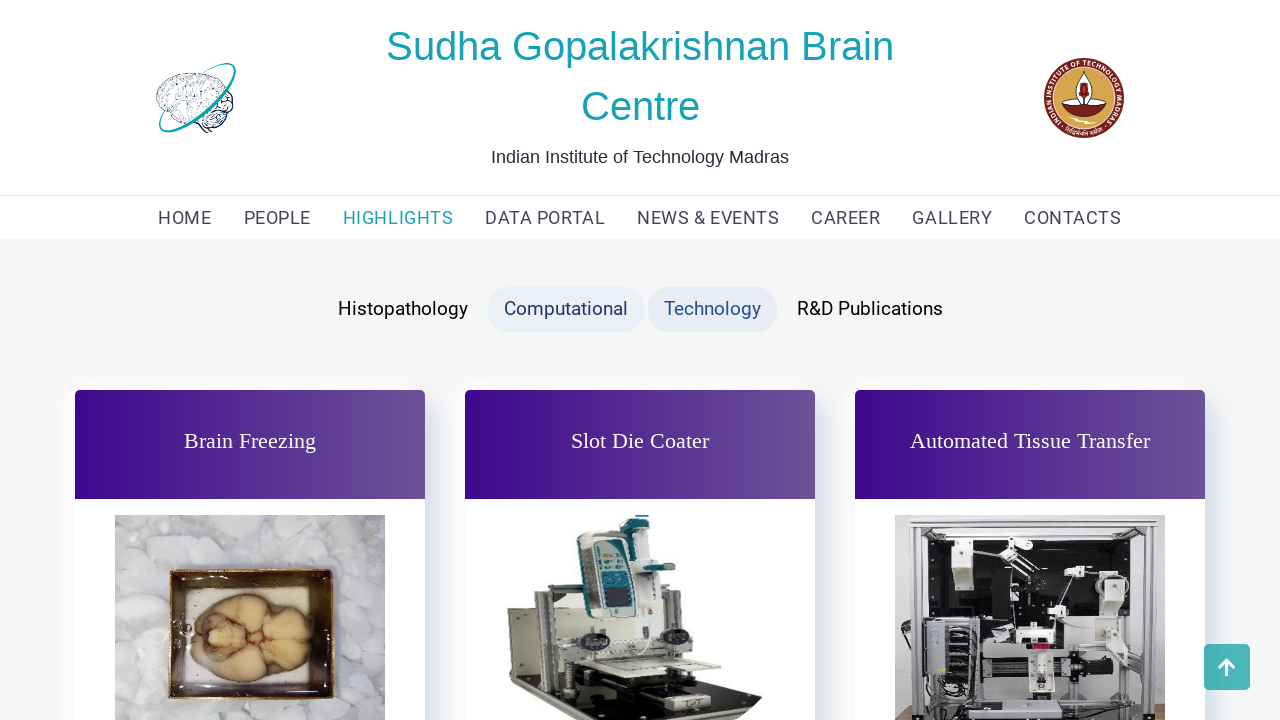

Scrolled to bottom of Technology tab
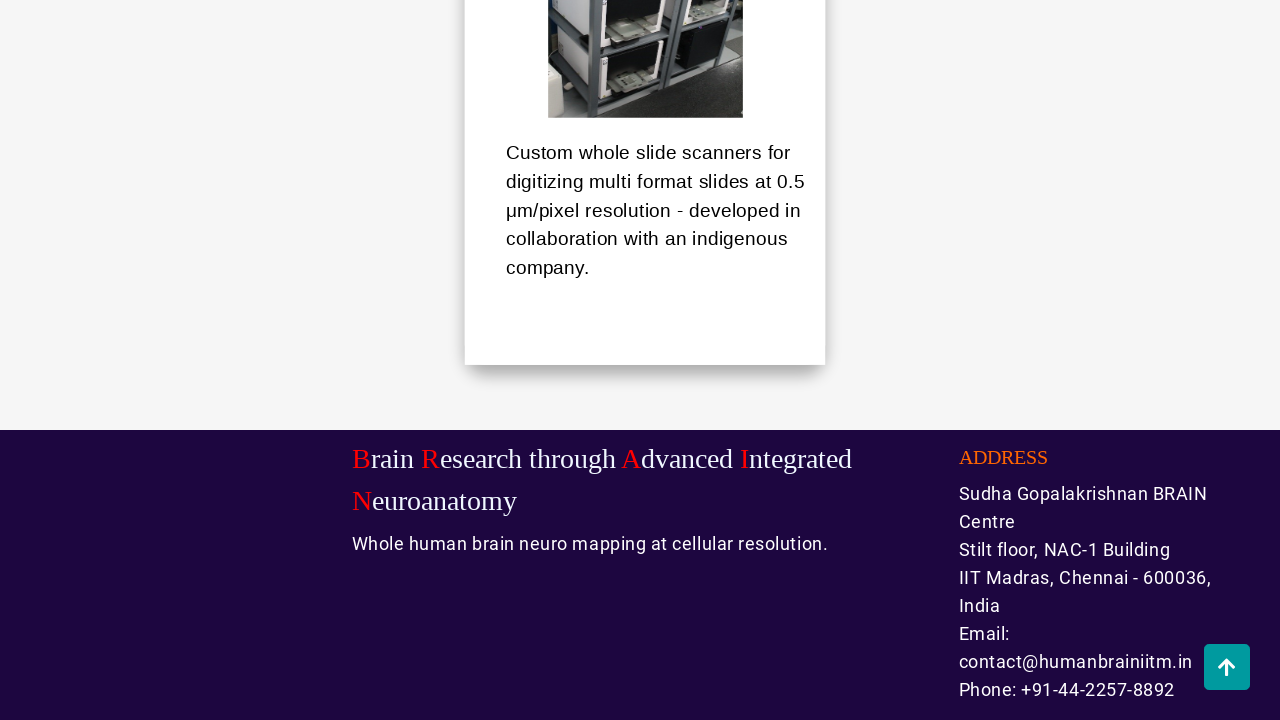

Scrolled back to top after viewing Technology tab
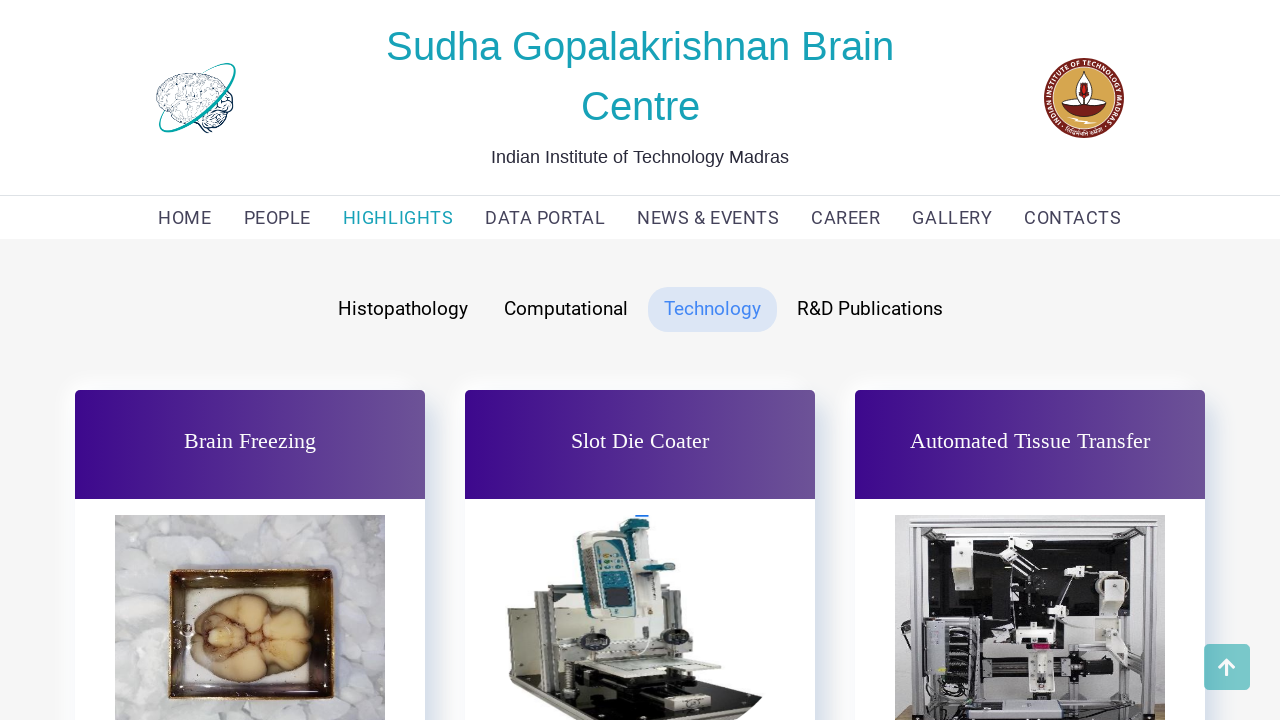

Clicked R&D Publications tab at (870, 309) on button:has-text('R&D Publications')
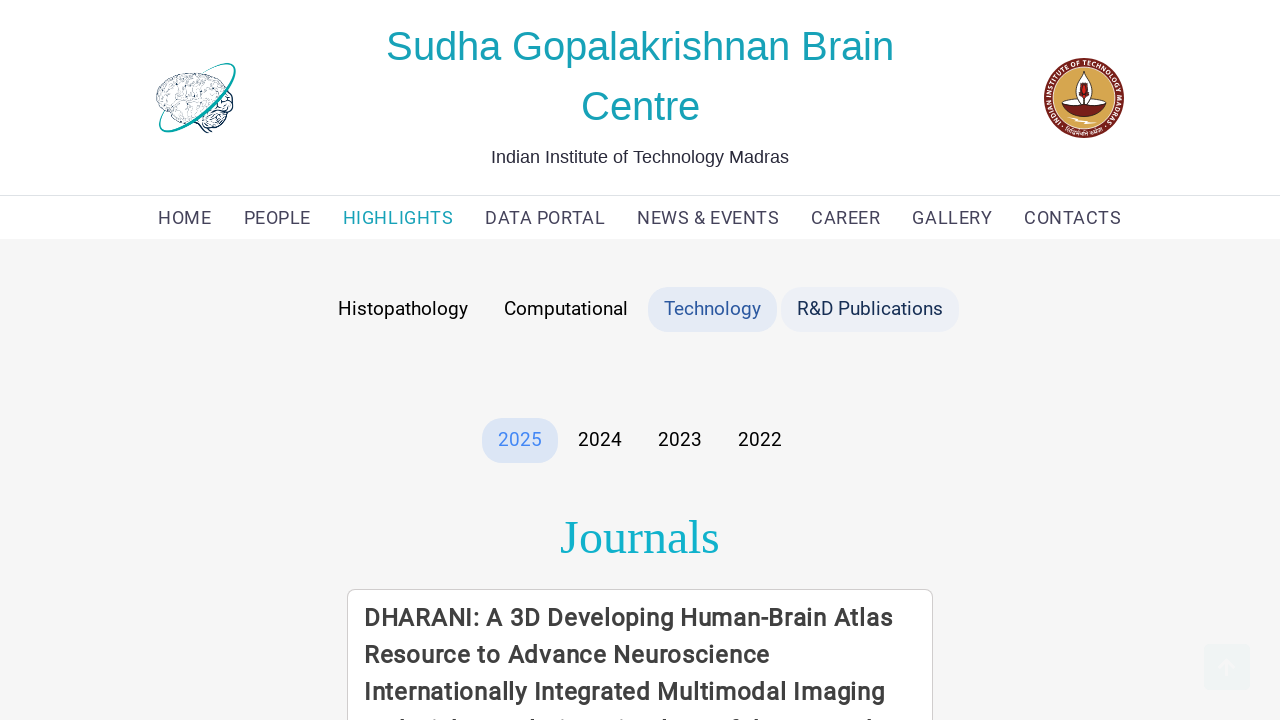

Scrolled to bottom of R&D Publications tab
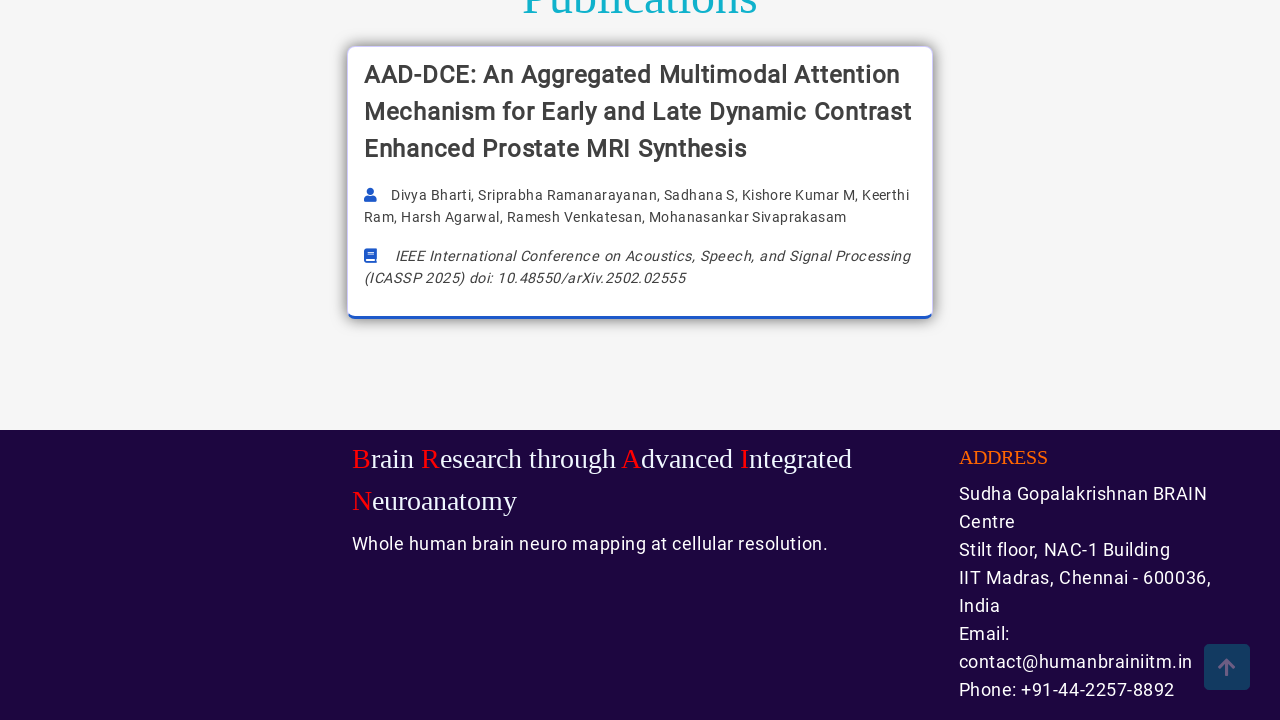

Scrolled back to top after viewing R&D Publications tab
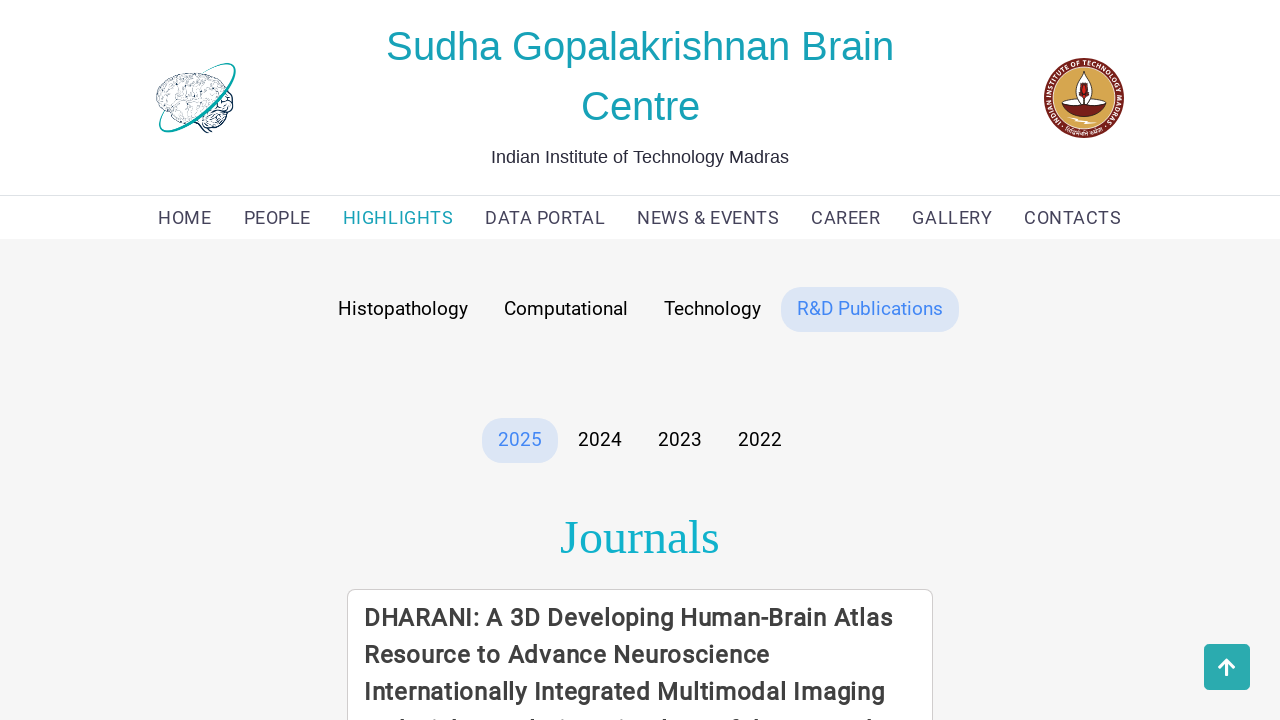

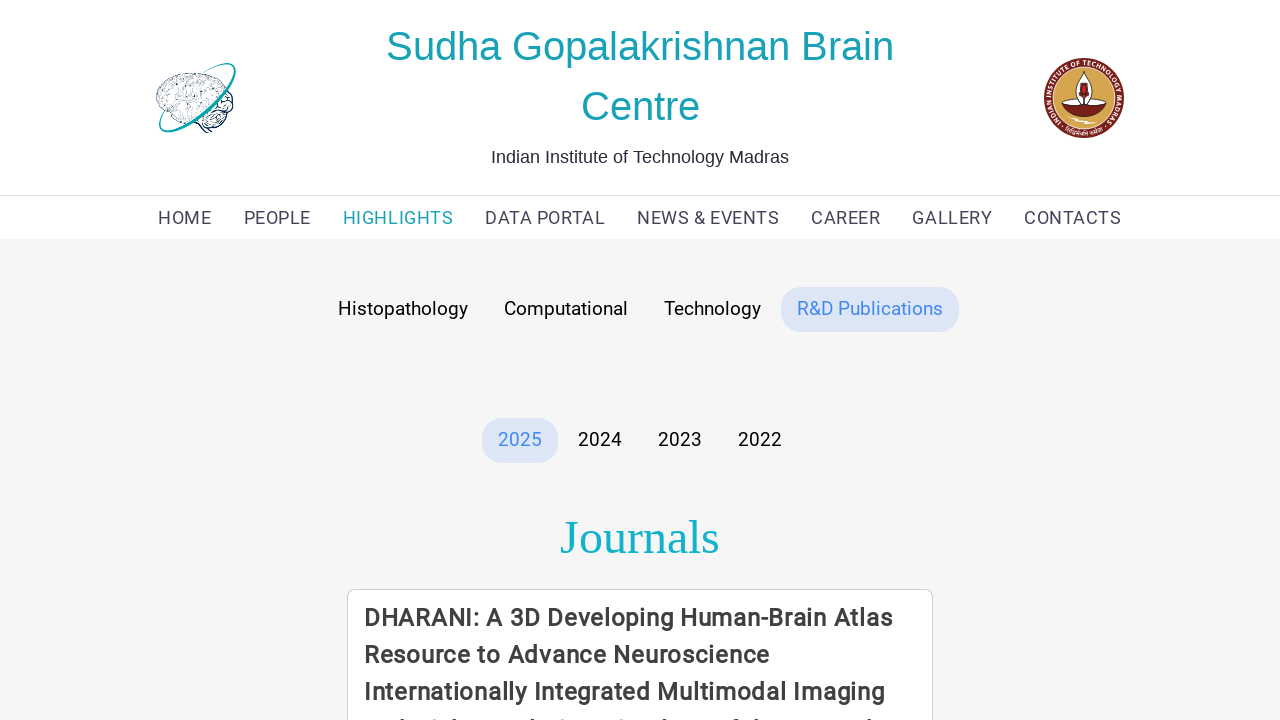